Tests dynamic controls for removing and adding checkbox elements

Starting URL: https://the-internet.herokuapp.com/

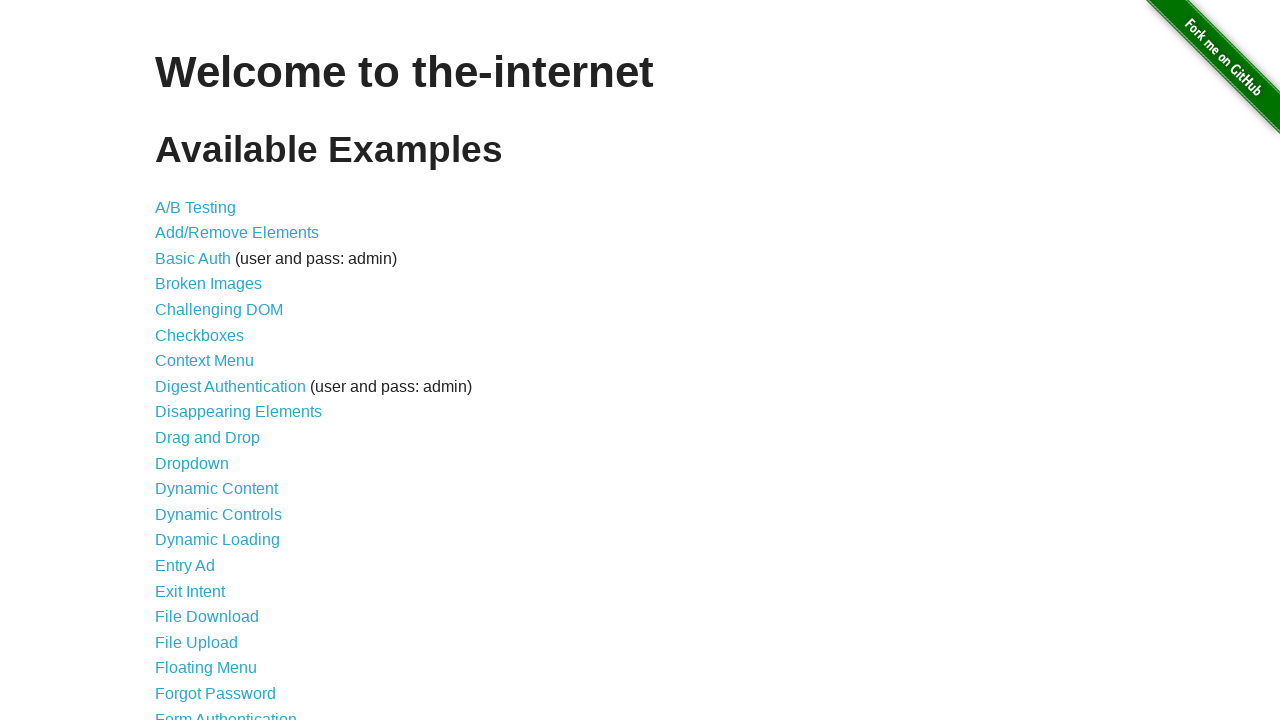

Clicked on Dynamic Controls link at (218, 514) on text=Dynamic Controls
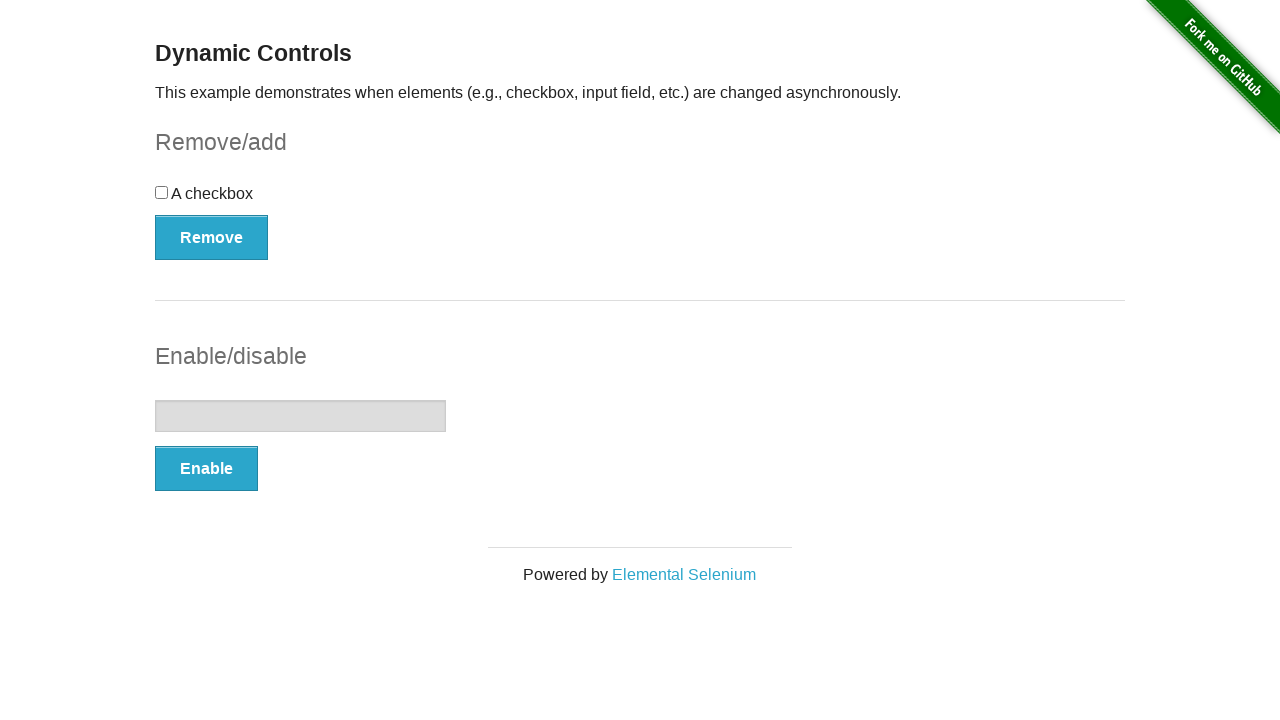

Checked the checkbox at (162, 192) on xpath=//*[@type="checkbox"]
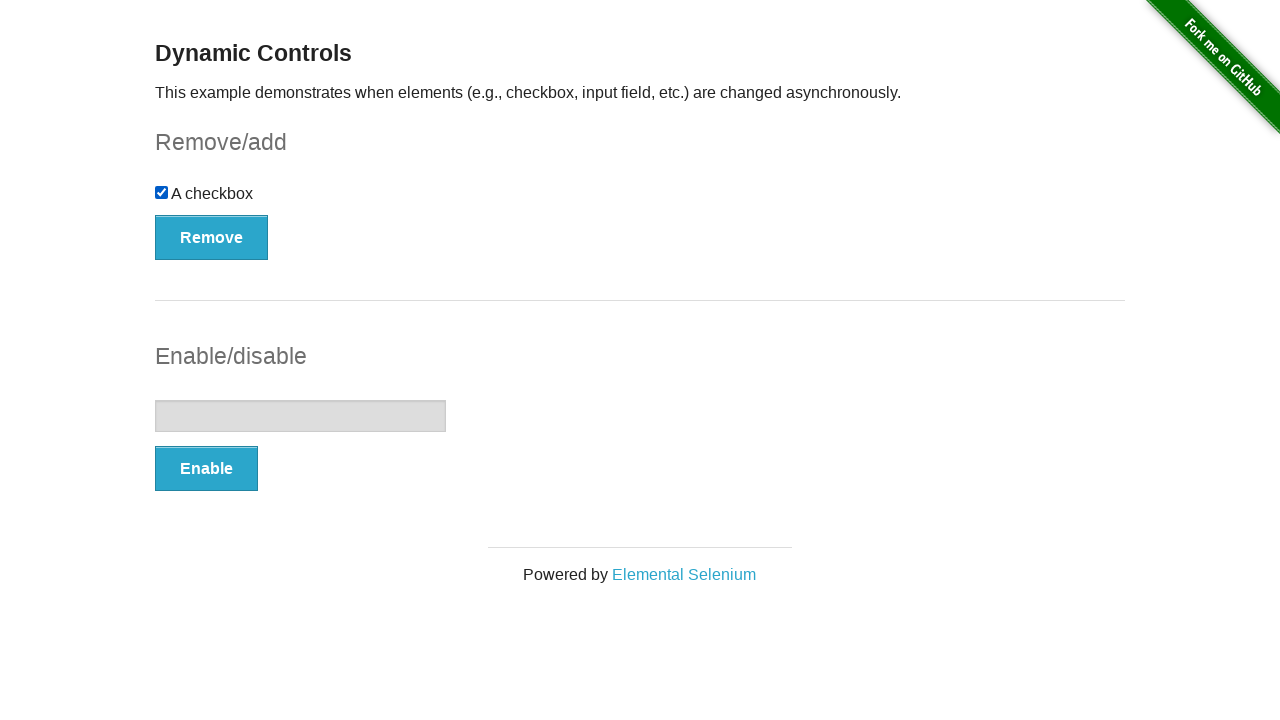

Unchecked the checkbox at (162, 192) on xpath=//*[@type="checkbox"]
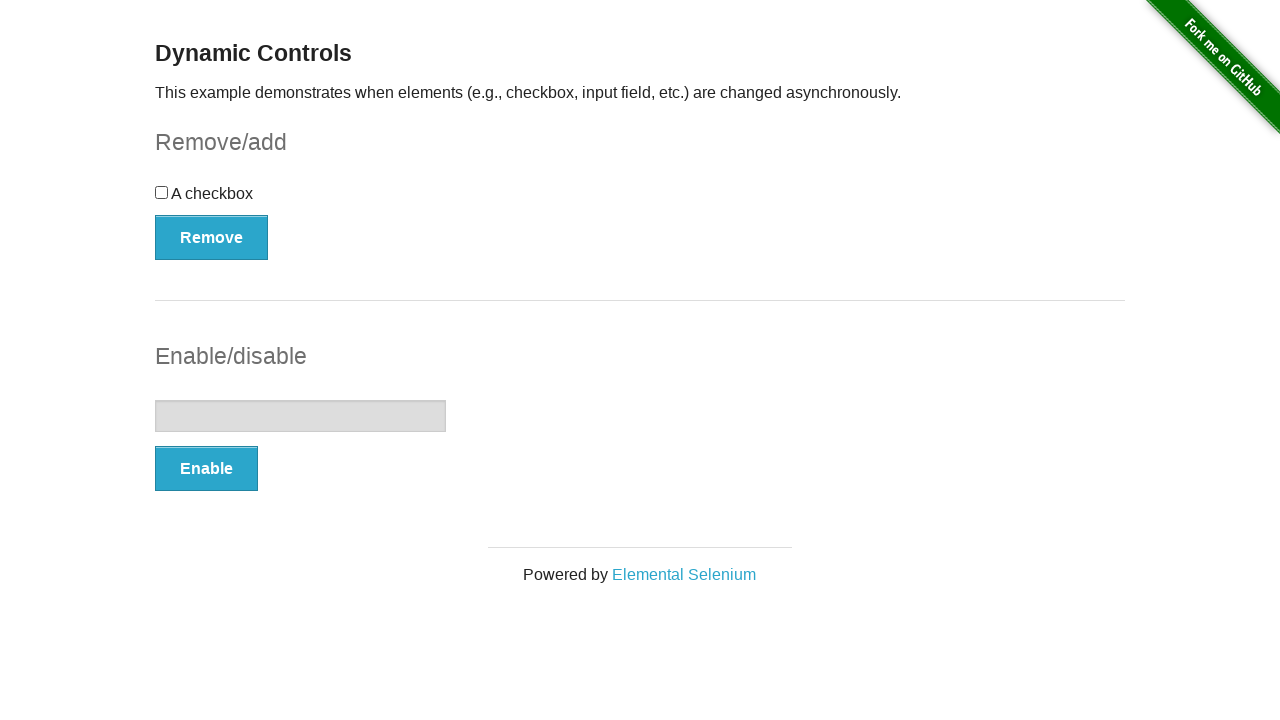

Clicked Remove button to remove checkbox at (212, 237) on xpath=//*[@id="checkbox-example"]/button
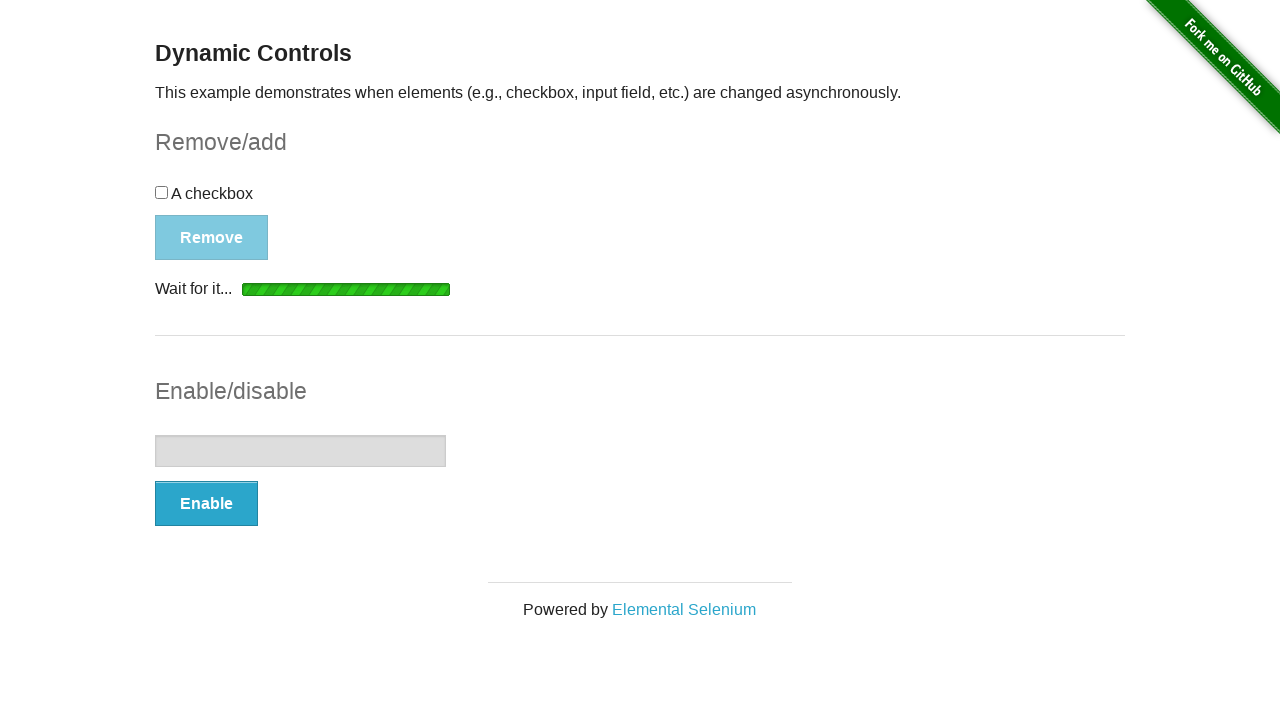

Checkbox was removed and is now hidden
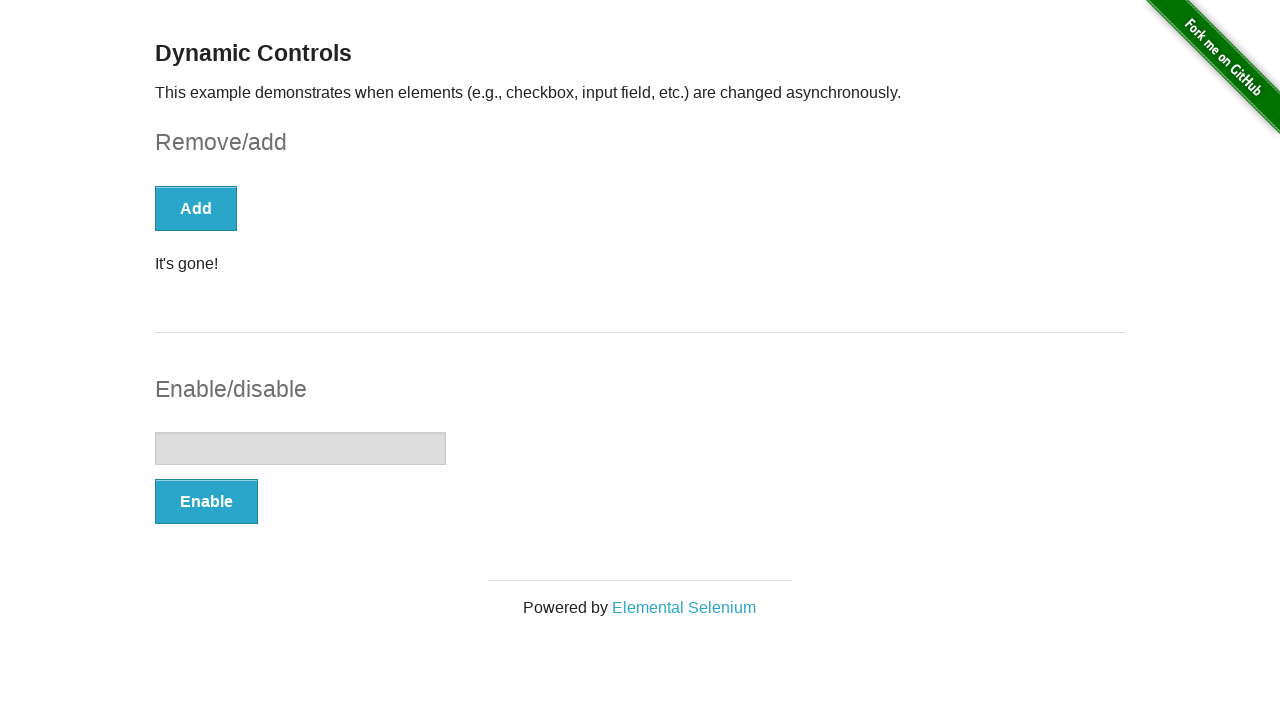

Clicked Add button to restore checkbox at (196, 208) on xpath=//*[@id="checkbox-example"]/button
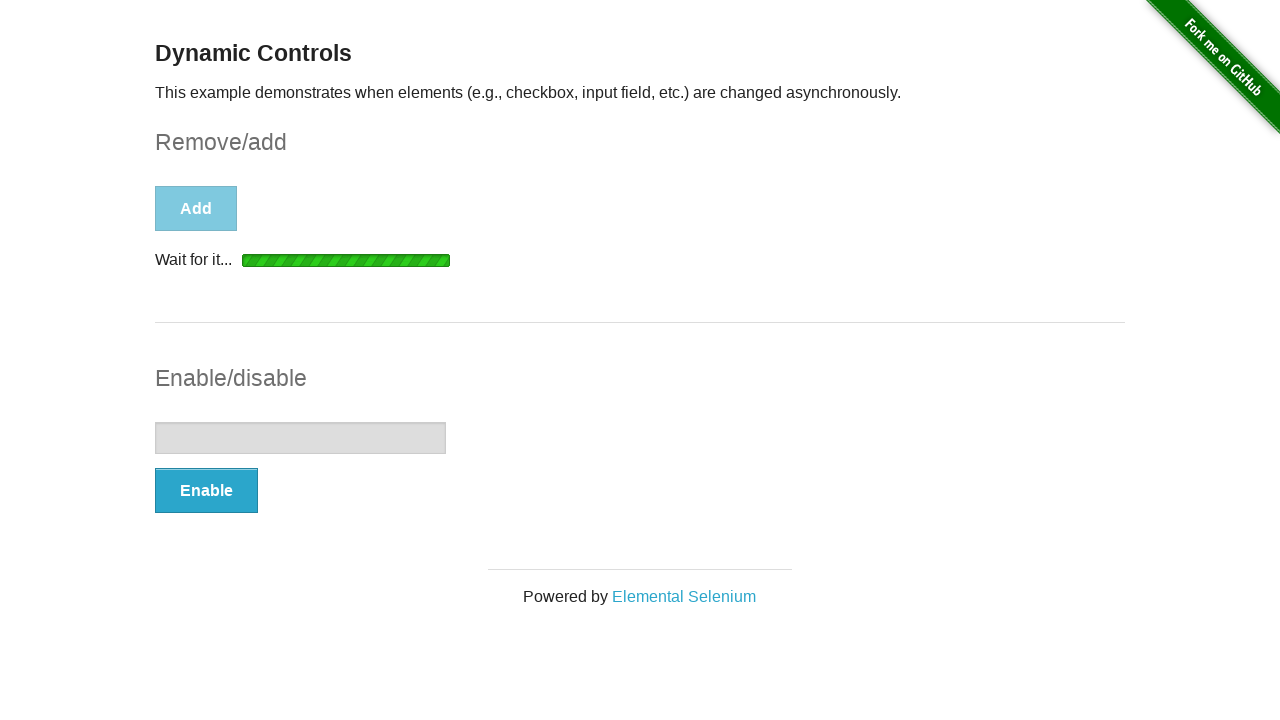

Checkbox was added and is now visible again
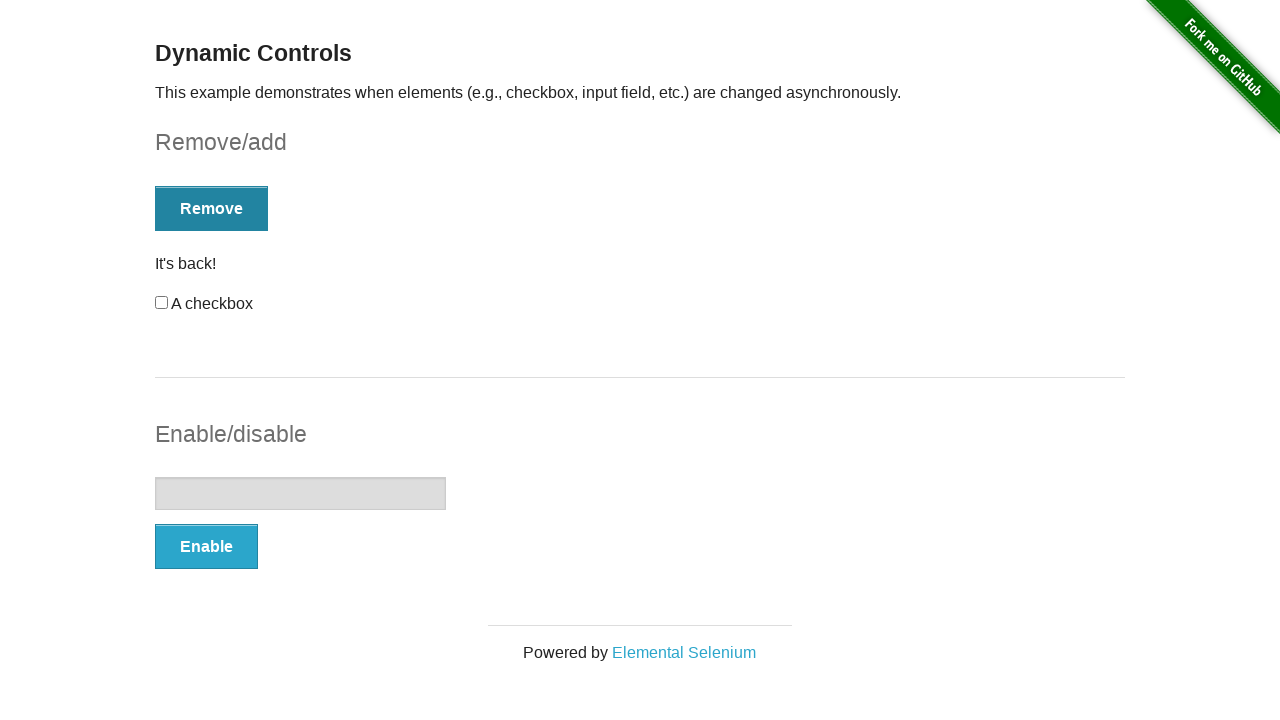

Checked the checkbox again at (162, 303) on xpath=//*[@type="checkbox"]
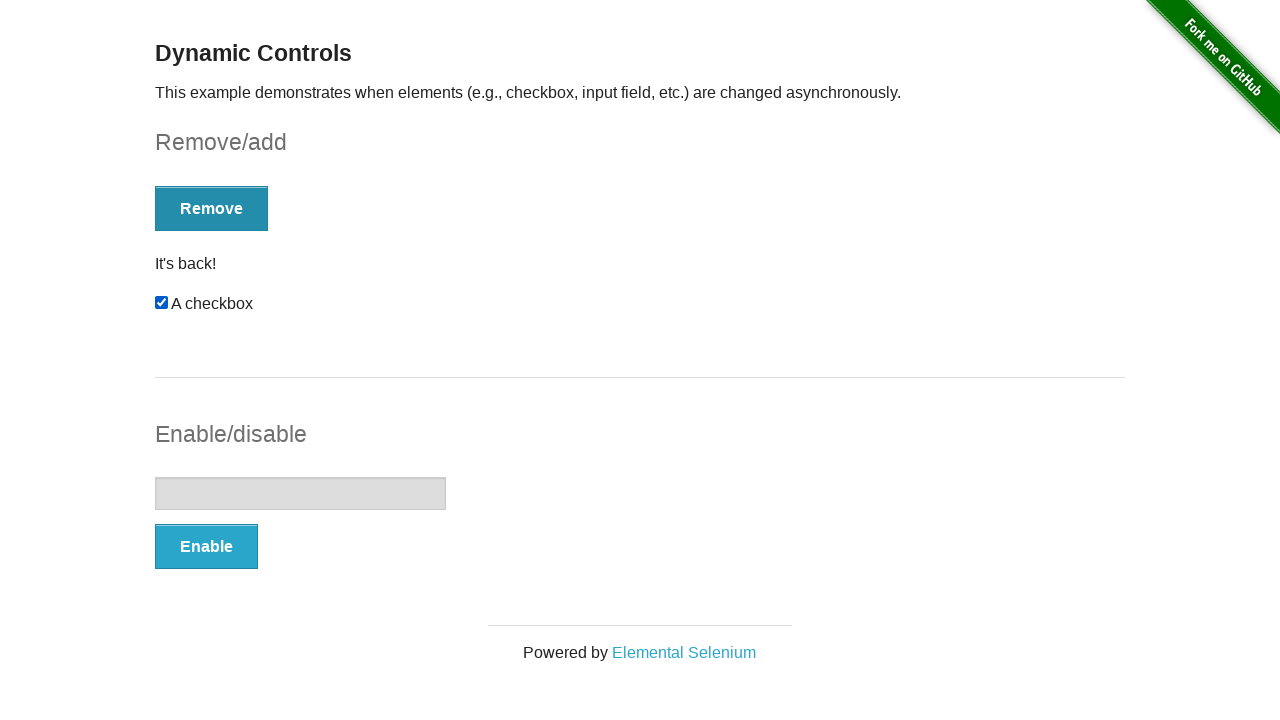

Unchecked the checkbox at (162, 303) on xpath=//*[@type="checkbox"]
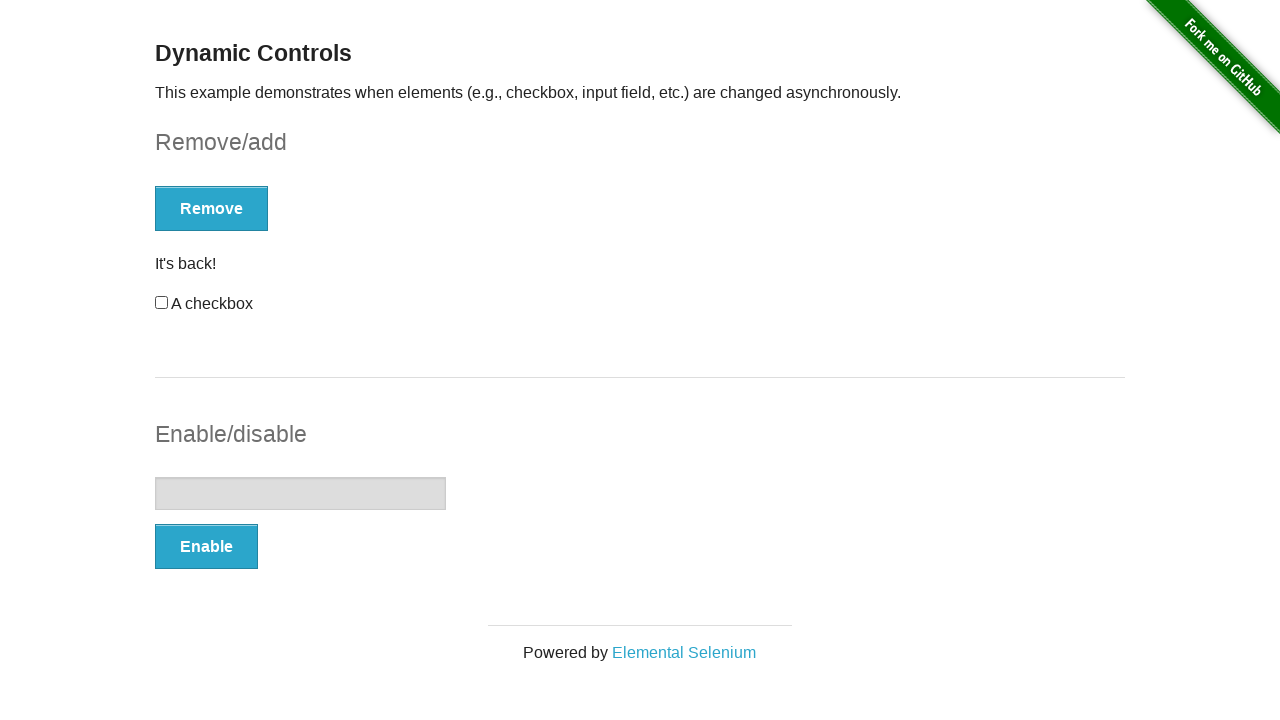

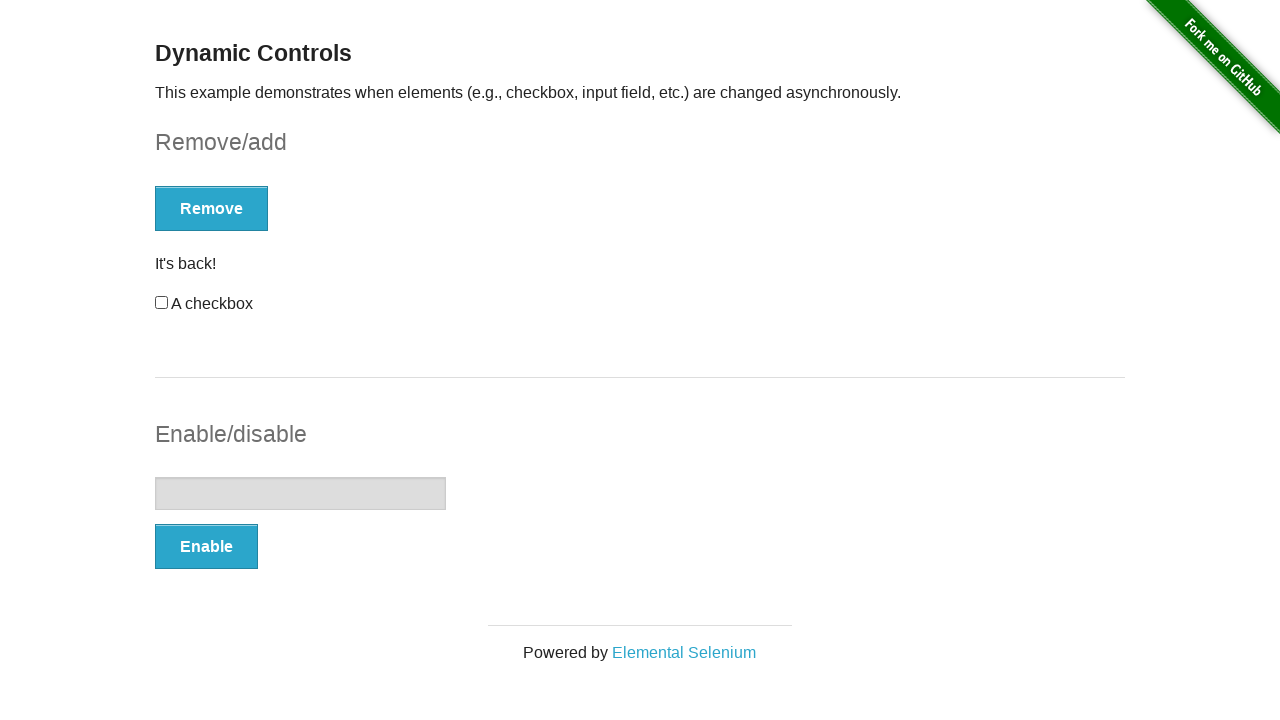